Navigates to Sauce Demo site and fills in login form fields with test credentials

Starting URL: https://www.saucedemo.com/

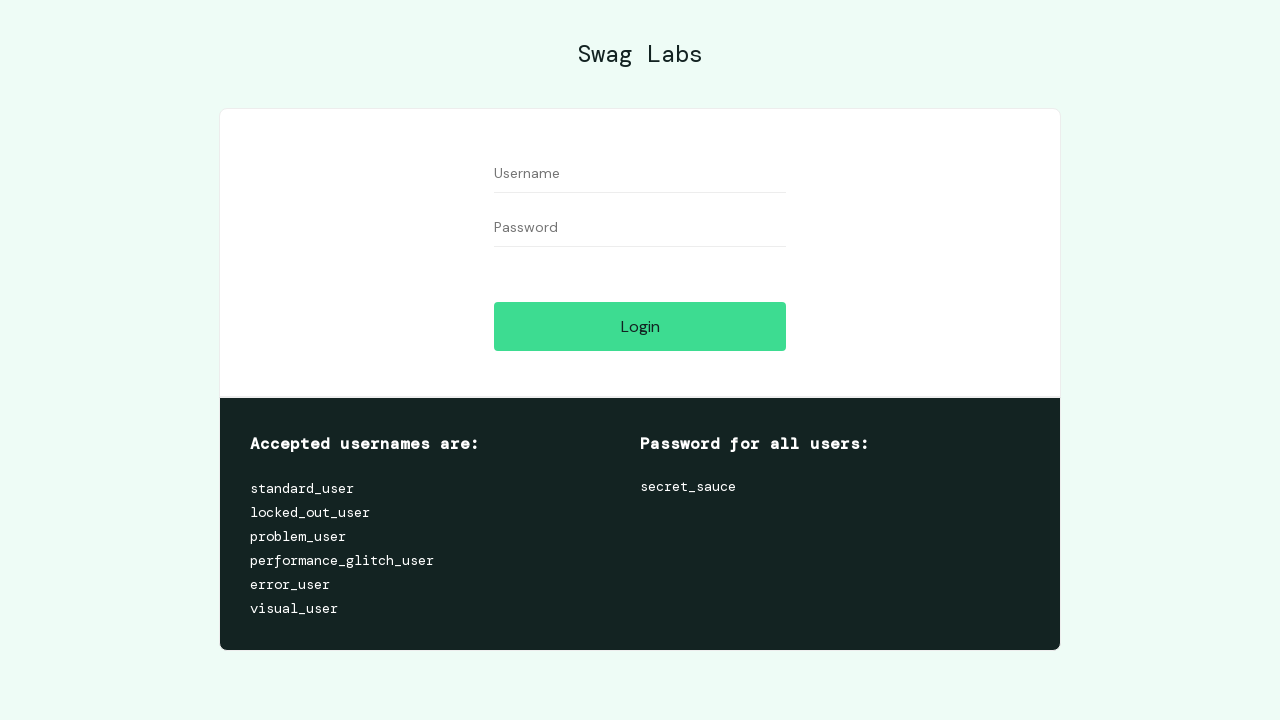

Filled username field with test credentials on #user-name
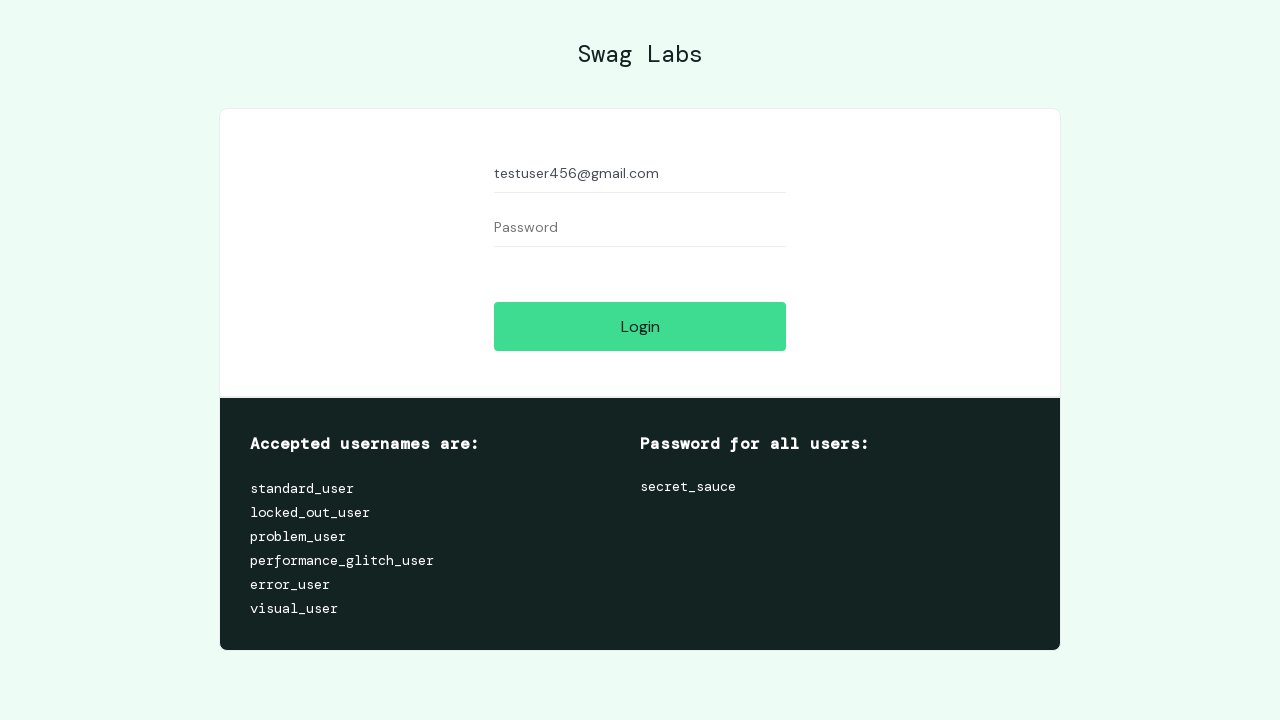

Filled password field with test credentials on #password
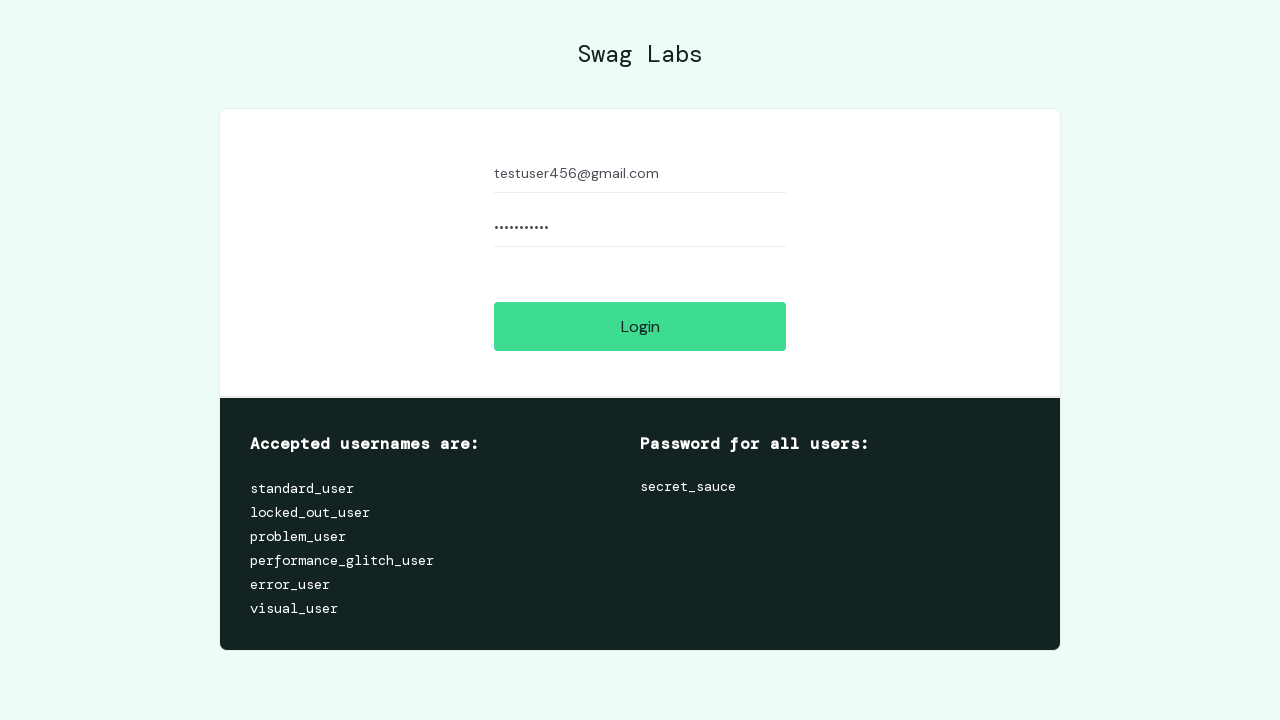

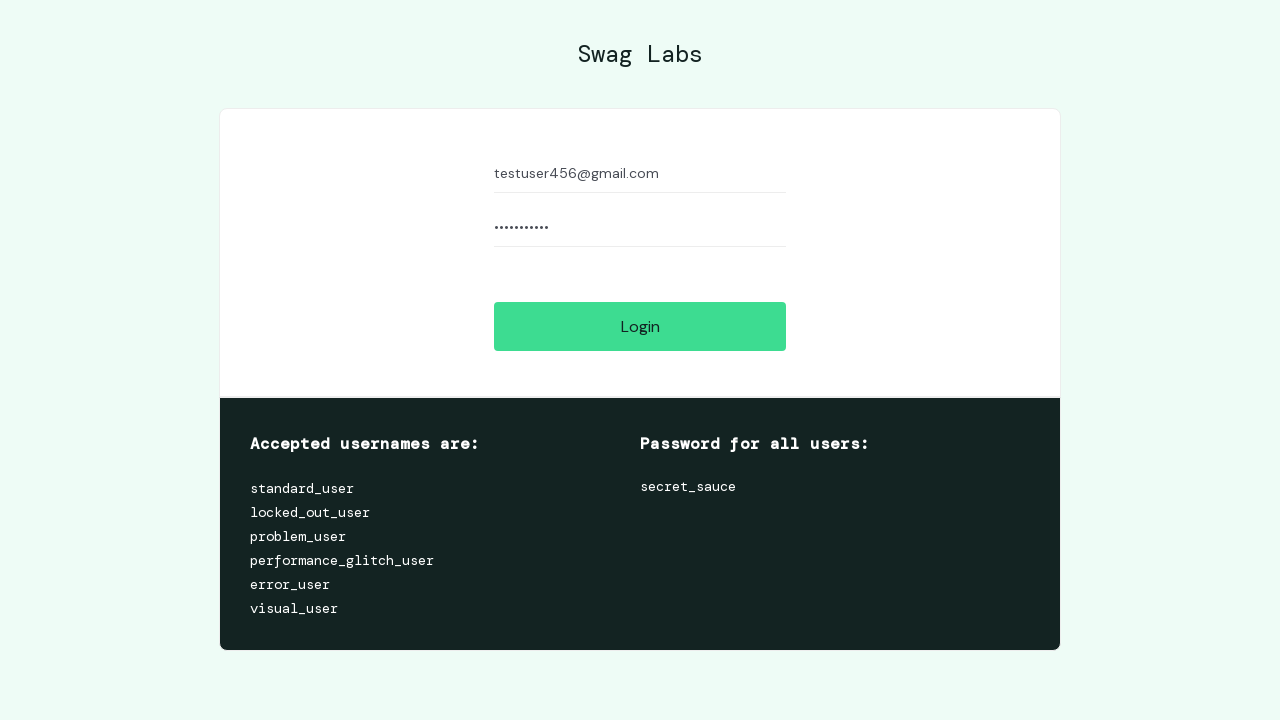